Tests drag and drop functionality on jQueryUI's droppable demo page by dragging an element and dropping it onto a target area within an iframe.

Starting URL: https://jqueryui.com/droppable/

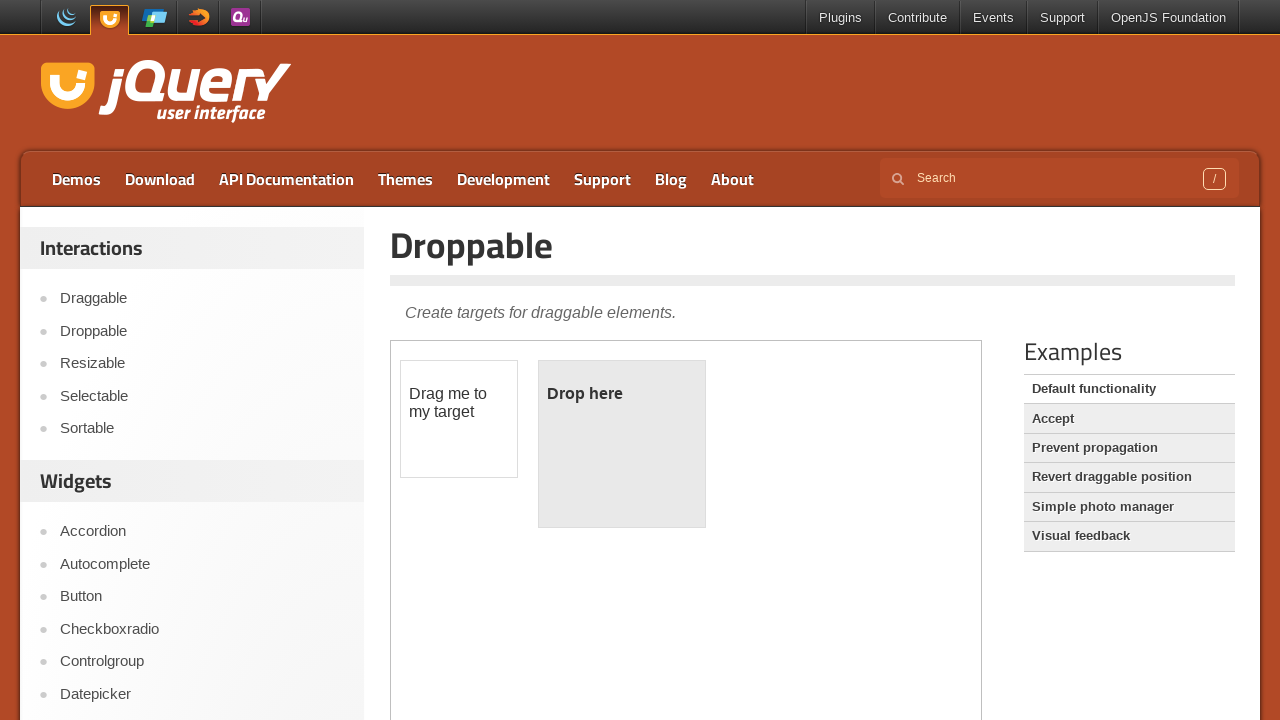

Set viewport size to 1920x1080
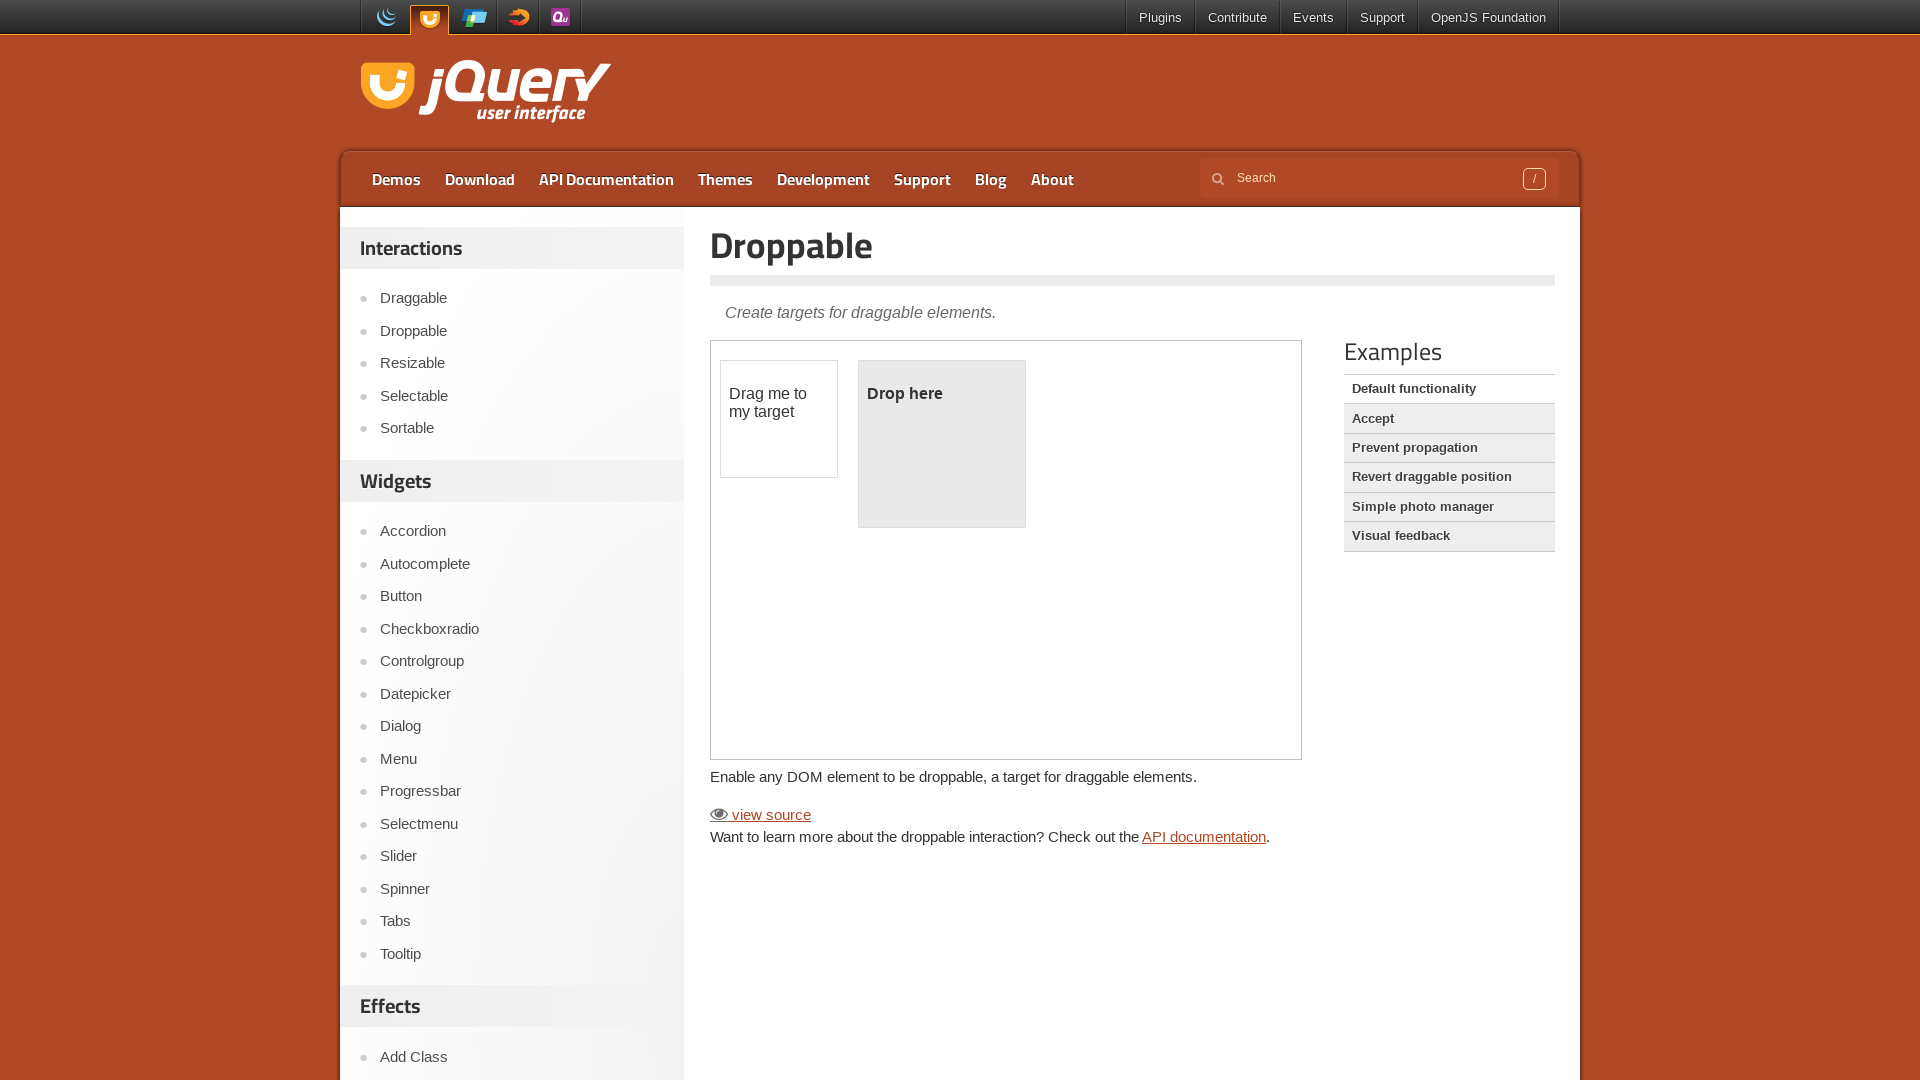

Located the demo iframe
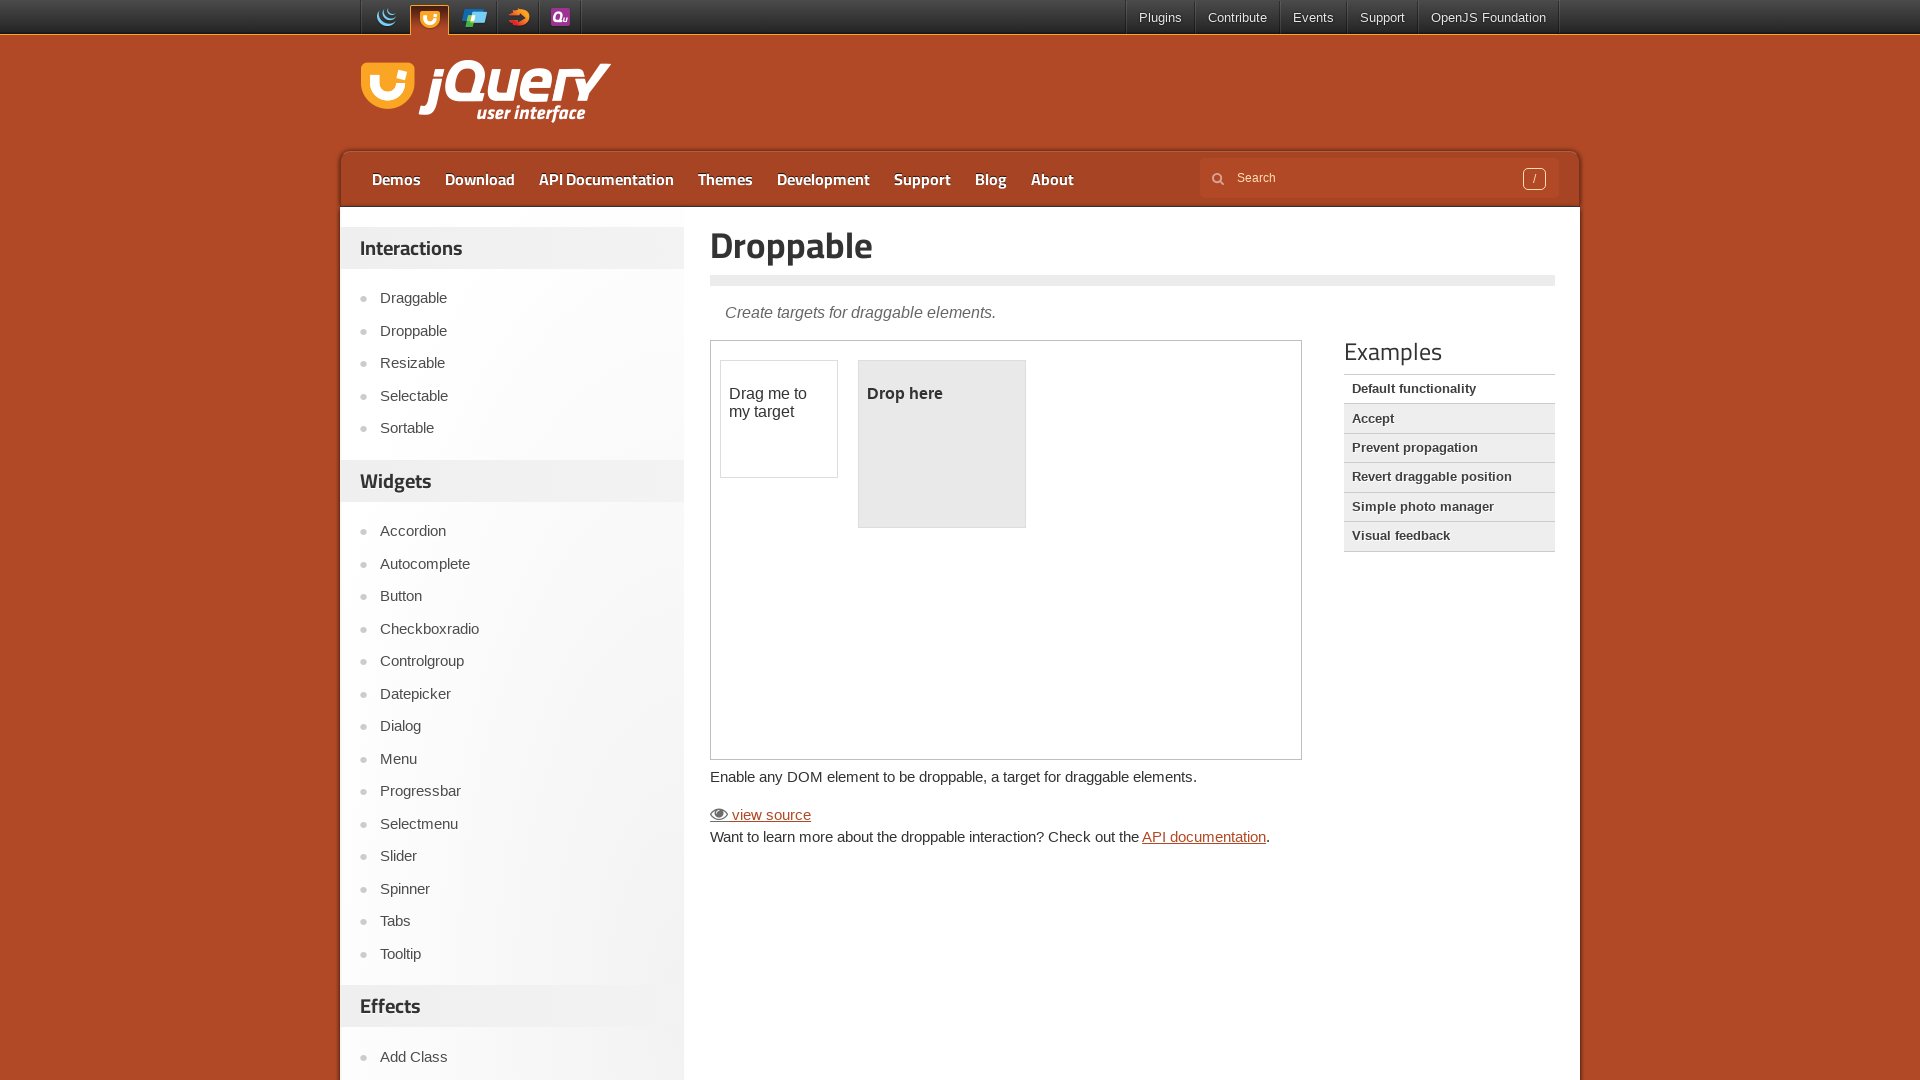

Located the draggable element (#draggable) within the iframe
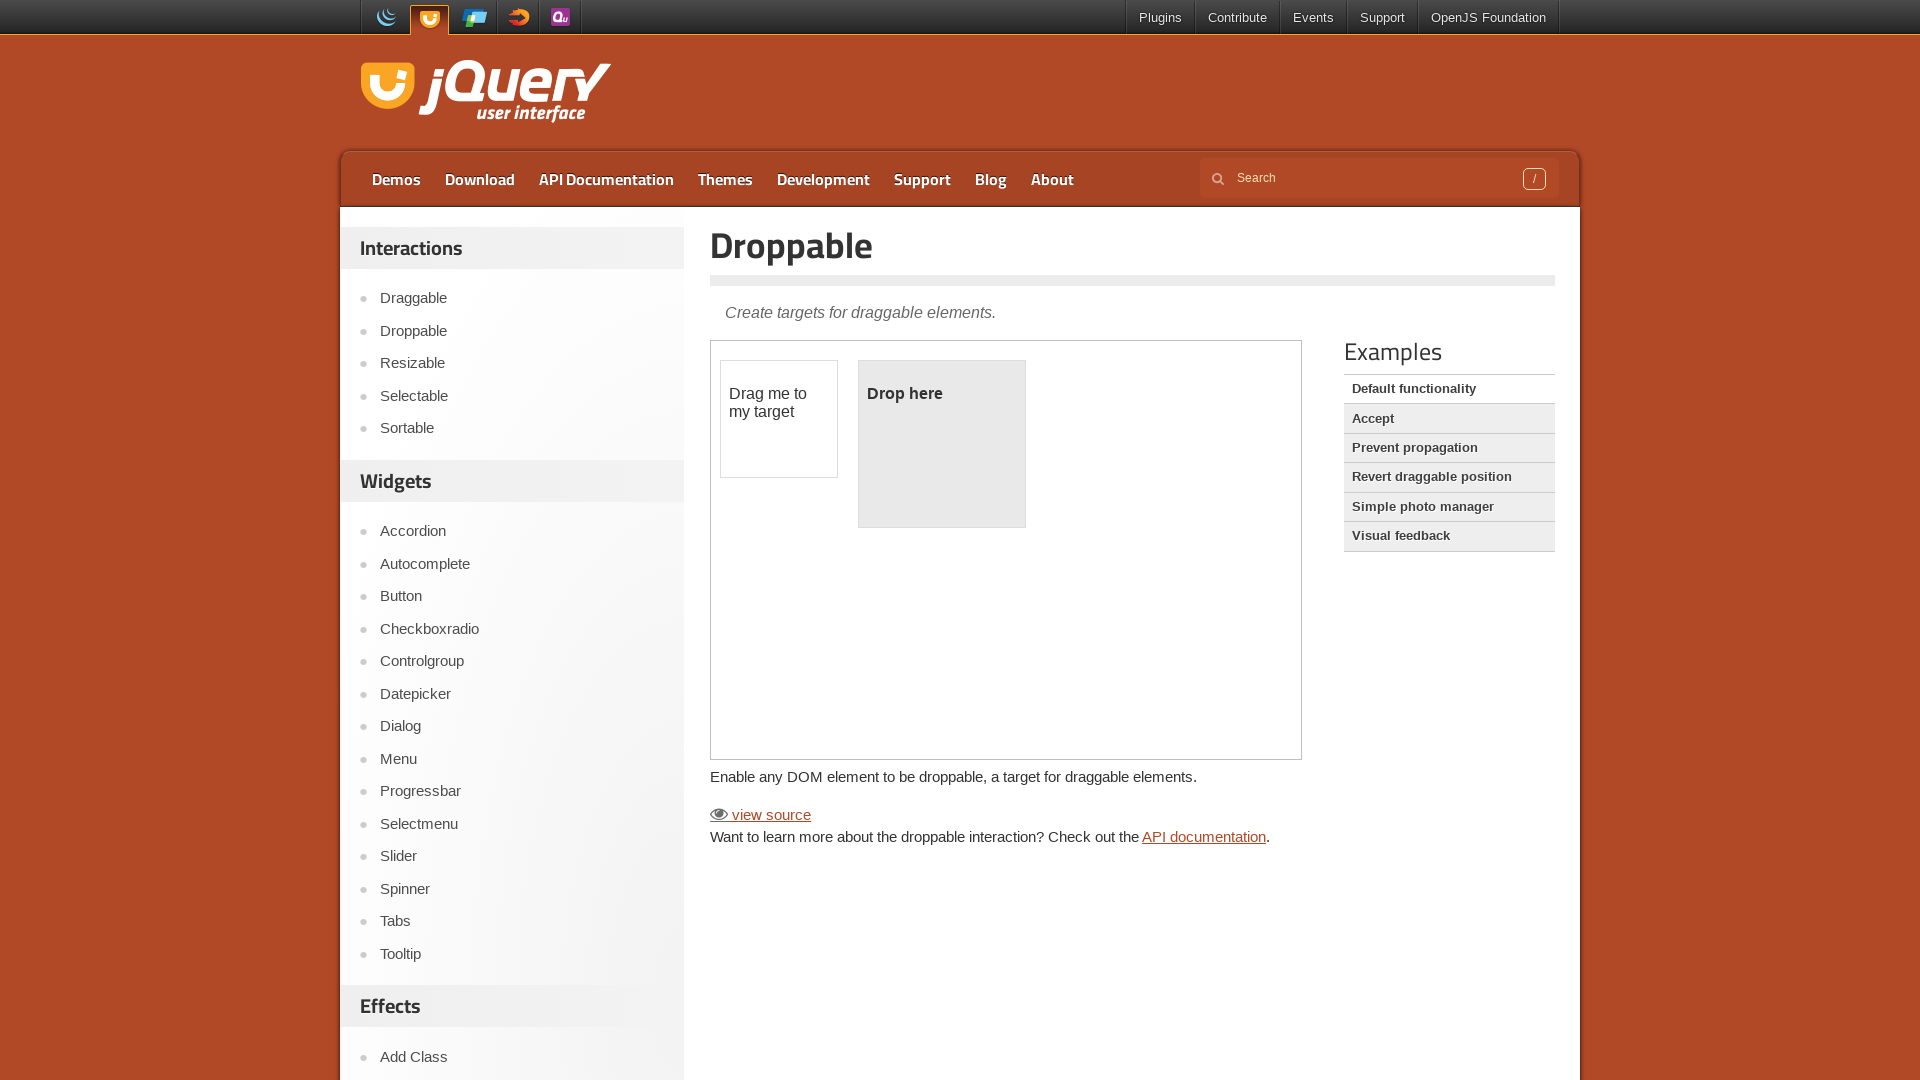

Located the droppable target element (#droppable) within the iframe
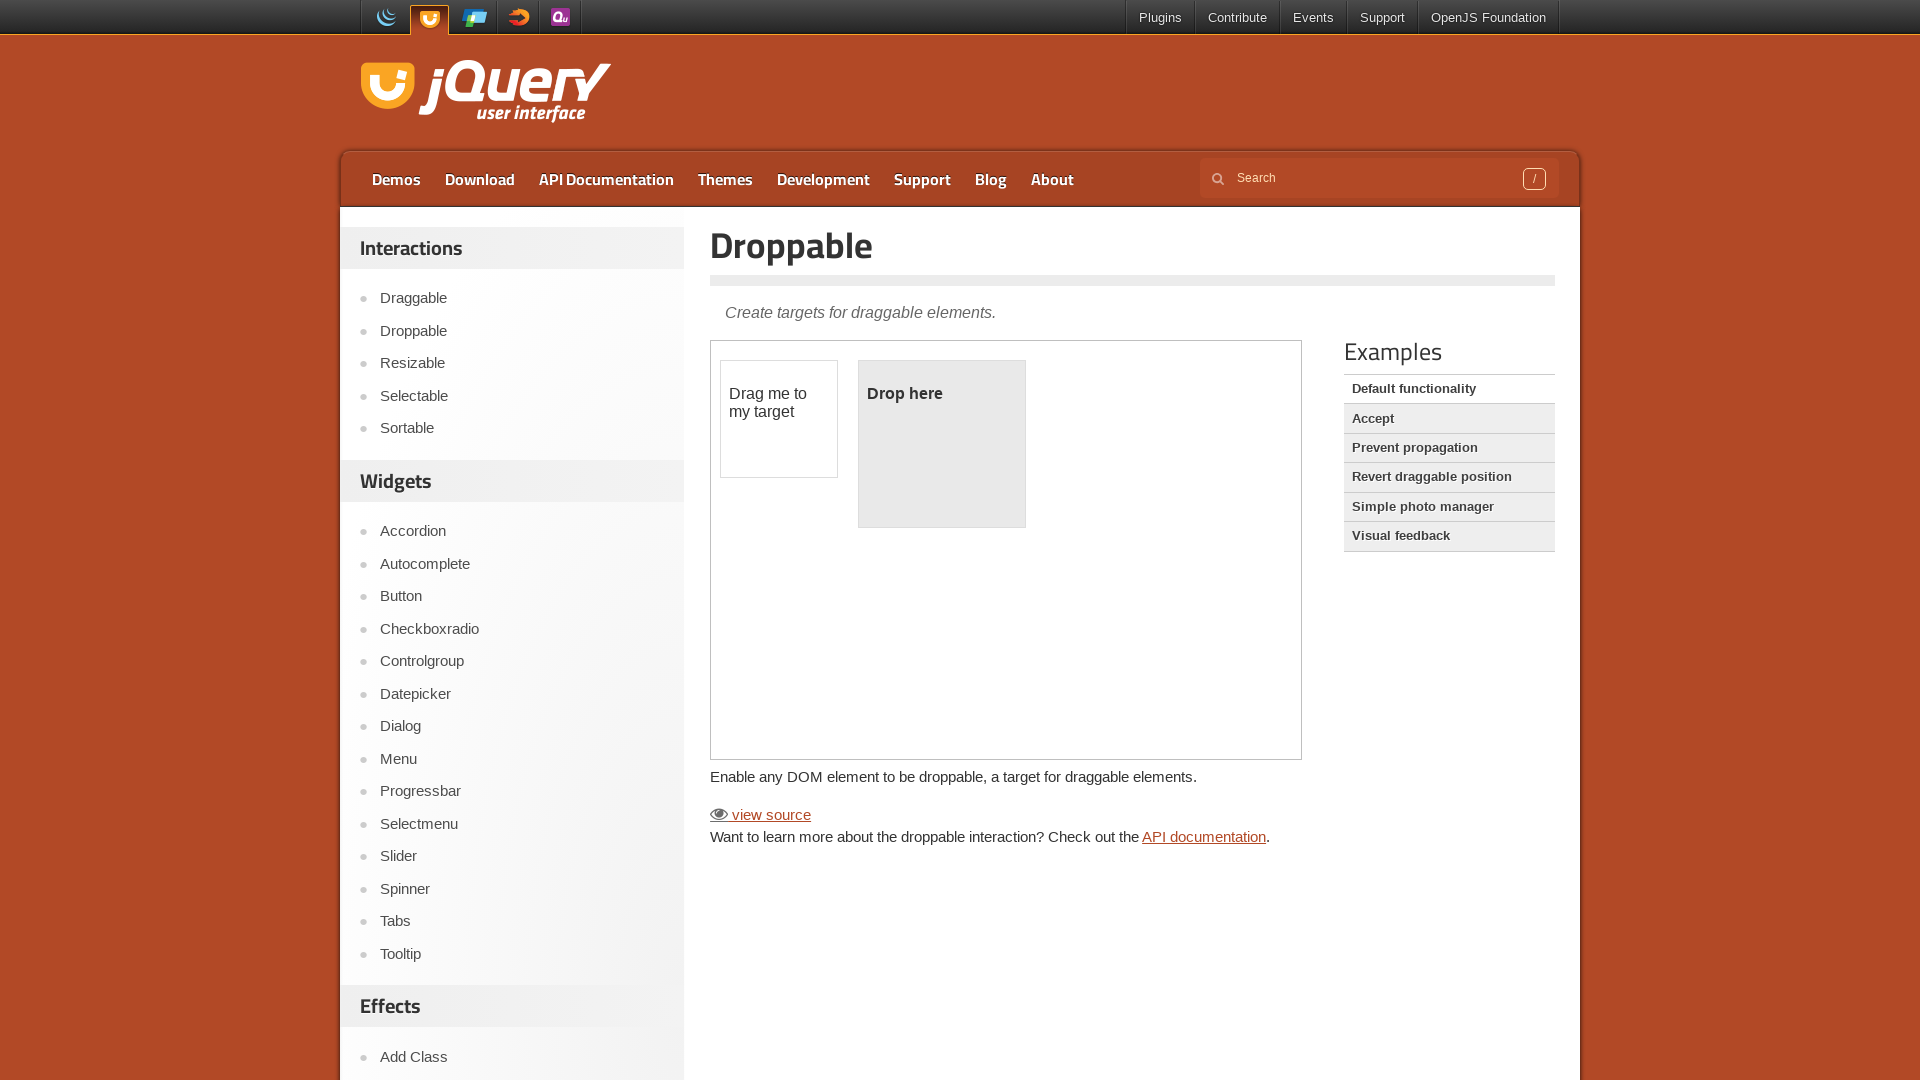

Dragged the draggable element onto the droppable target at (942, 444)
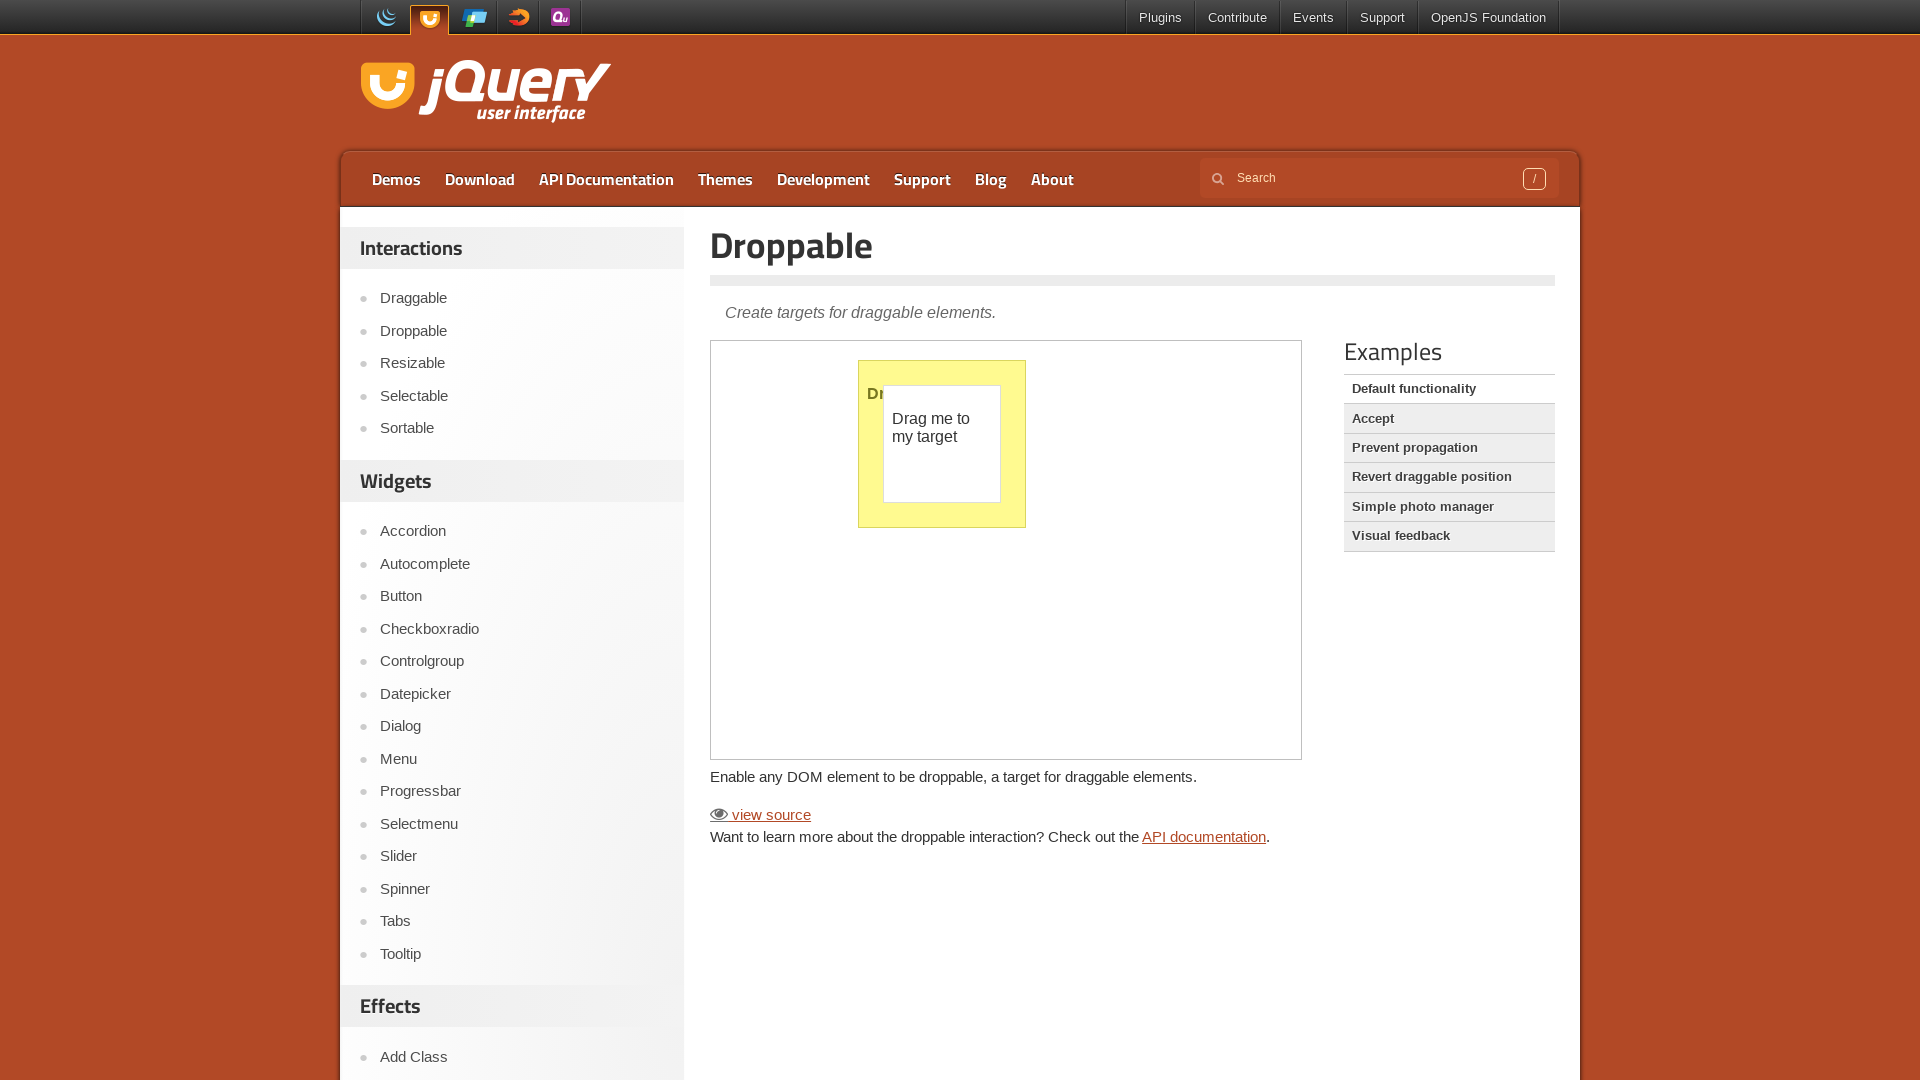

Waited 1 second to observe the drag and drop result
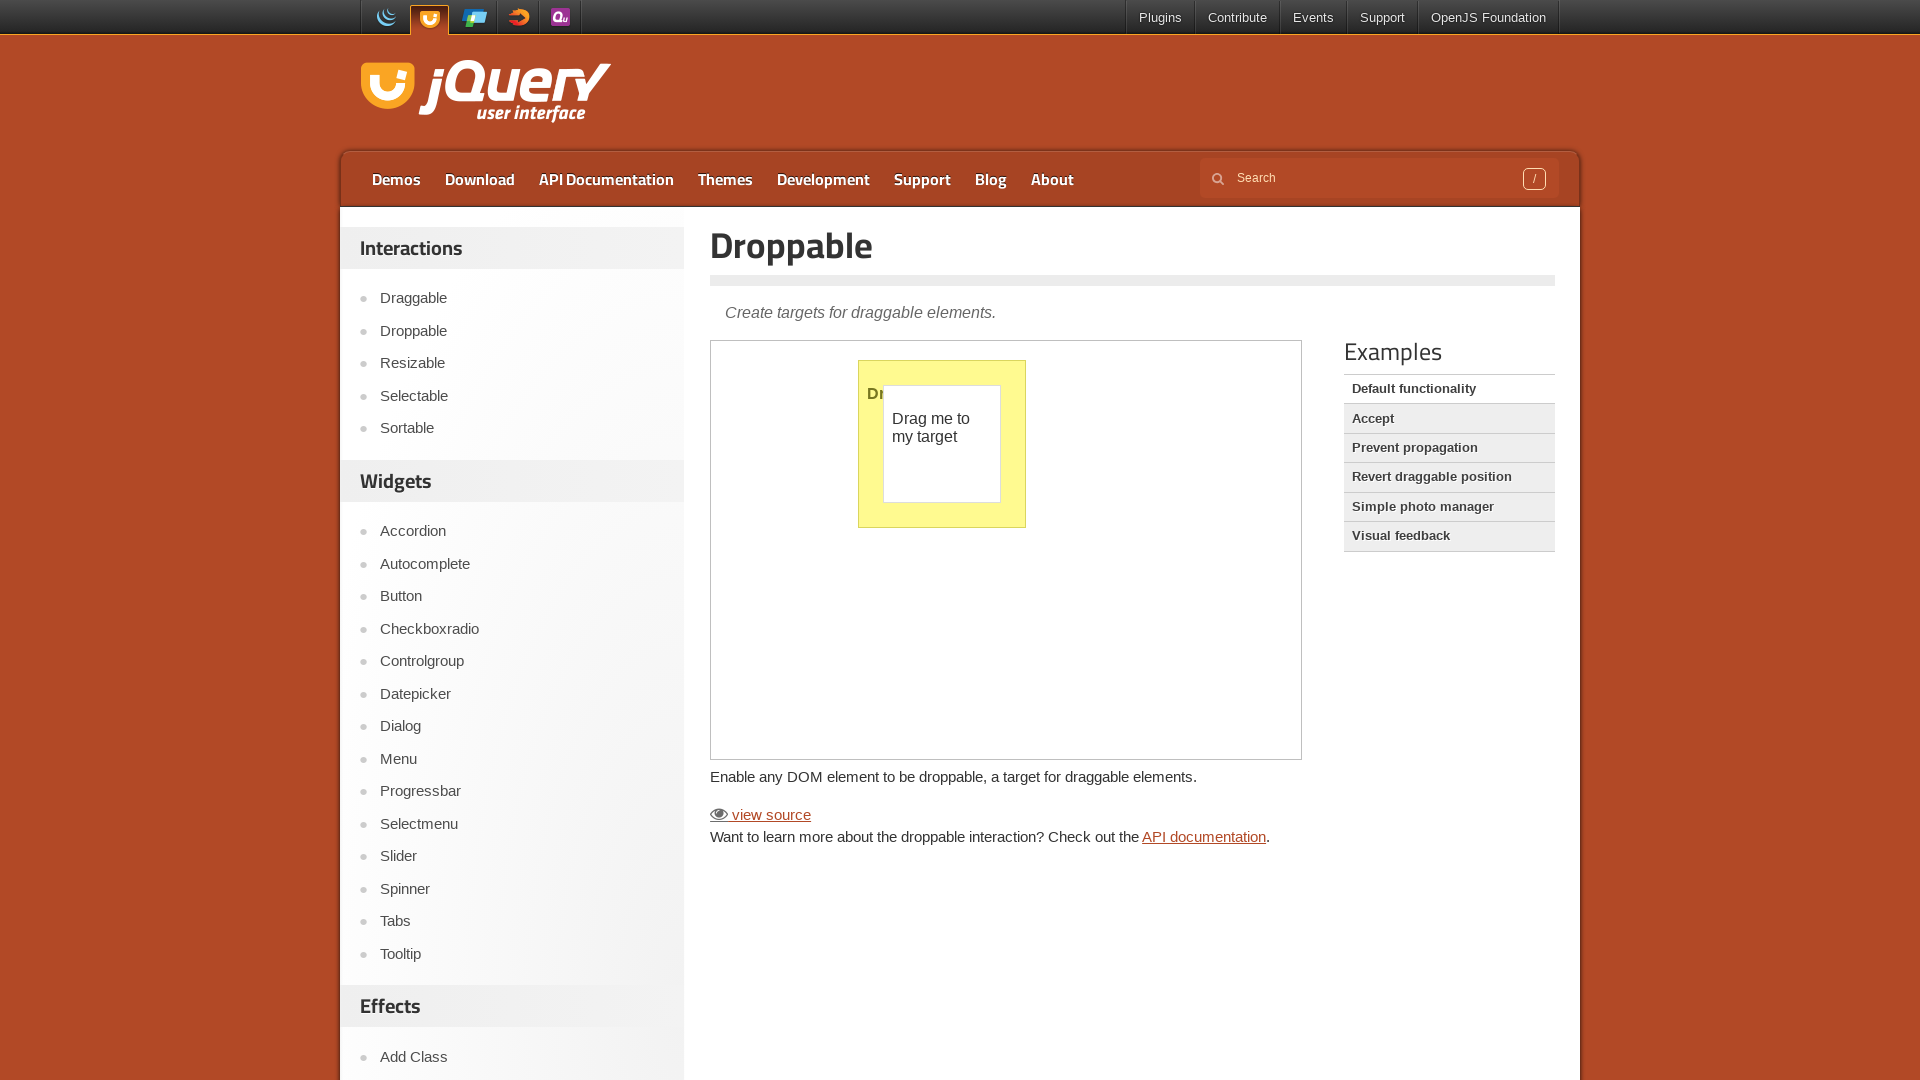

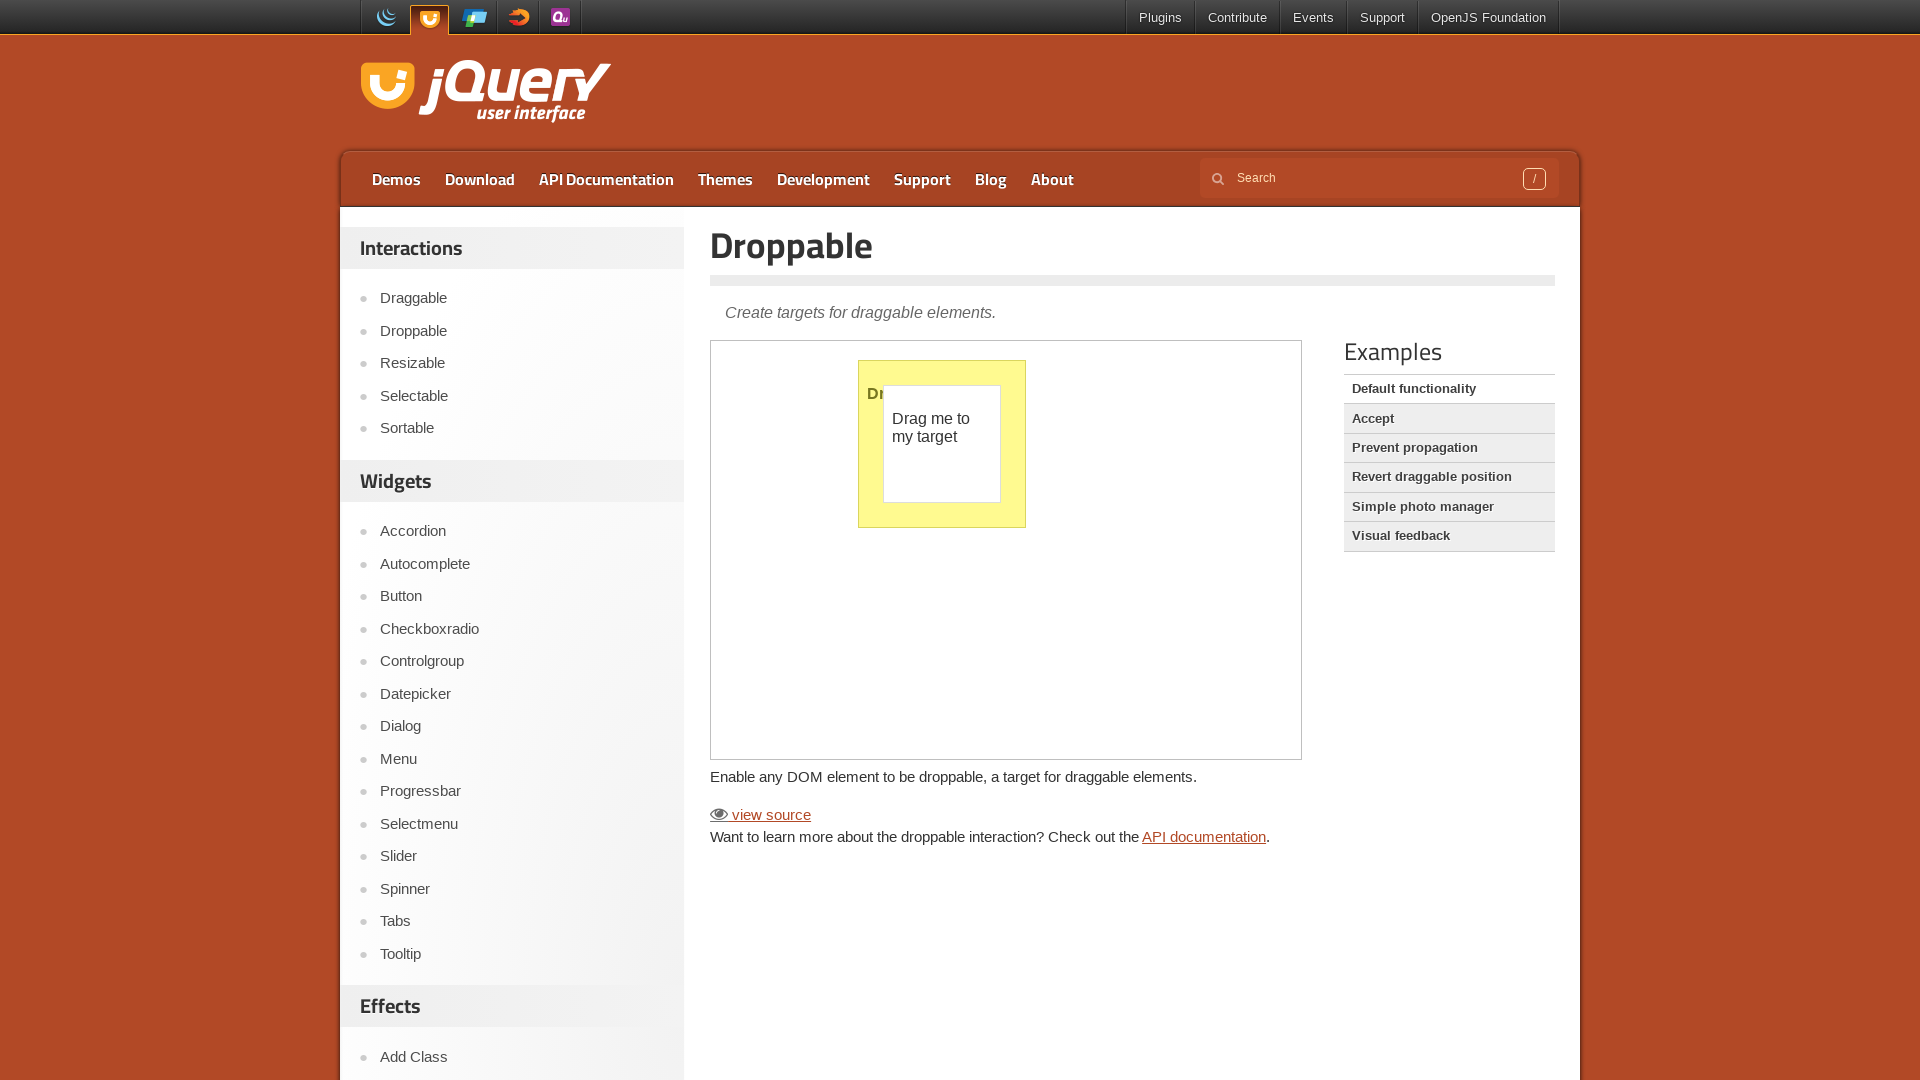